Tests that completed items are removed when clicking the Clear completed button

Starting URL: https://demo.playwright.dev/todomvc

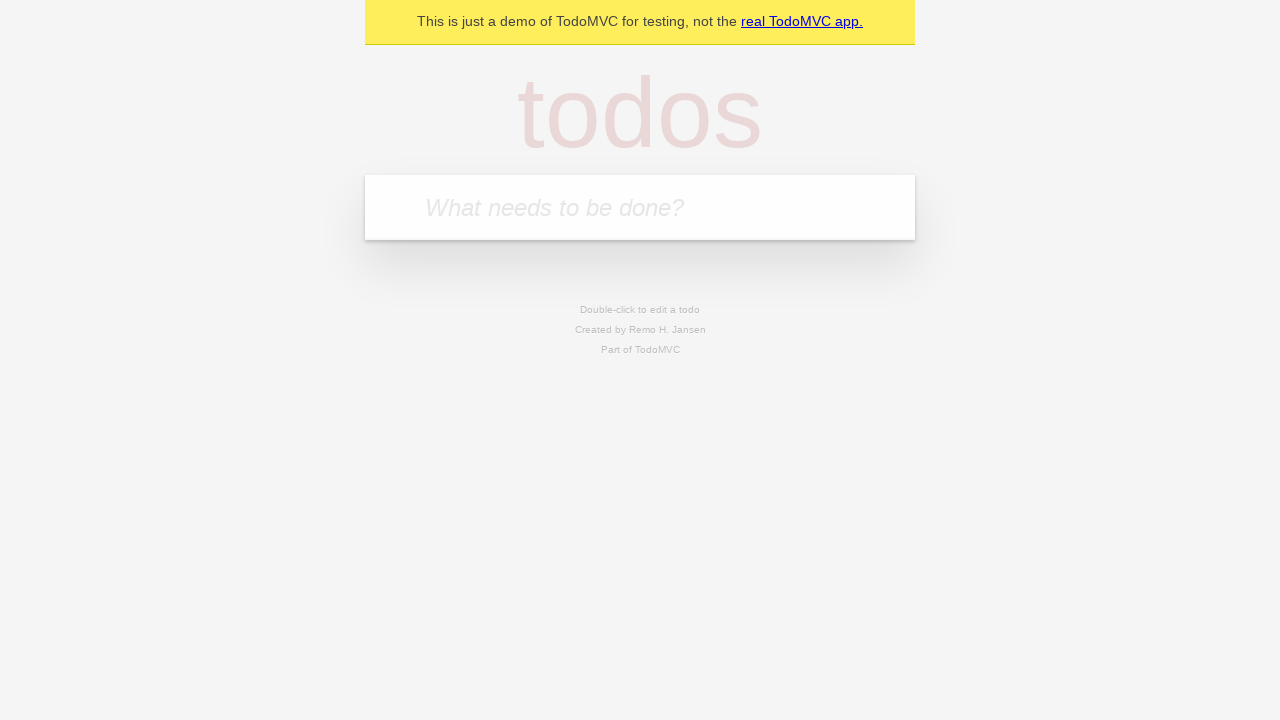

Filled todo input with 'buy some cheese' on internal:attr=[placeholder="What needs to be done?"i]
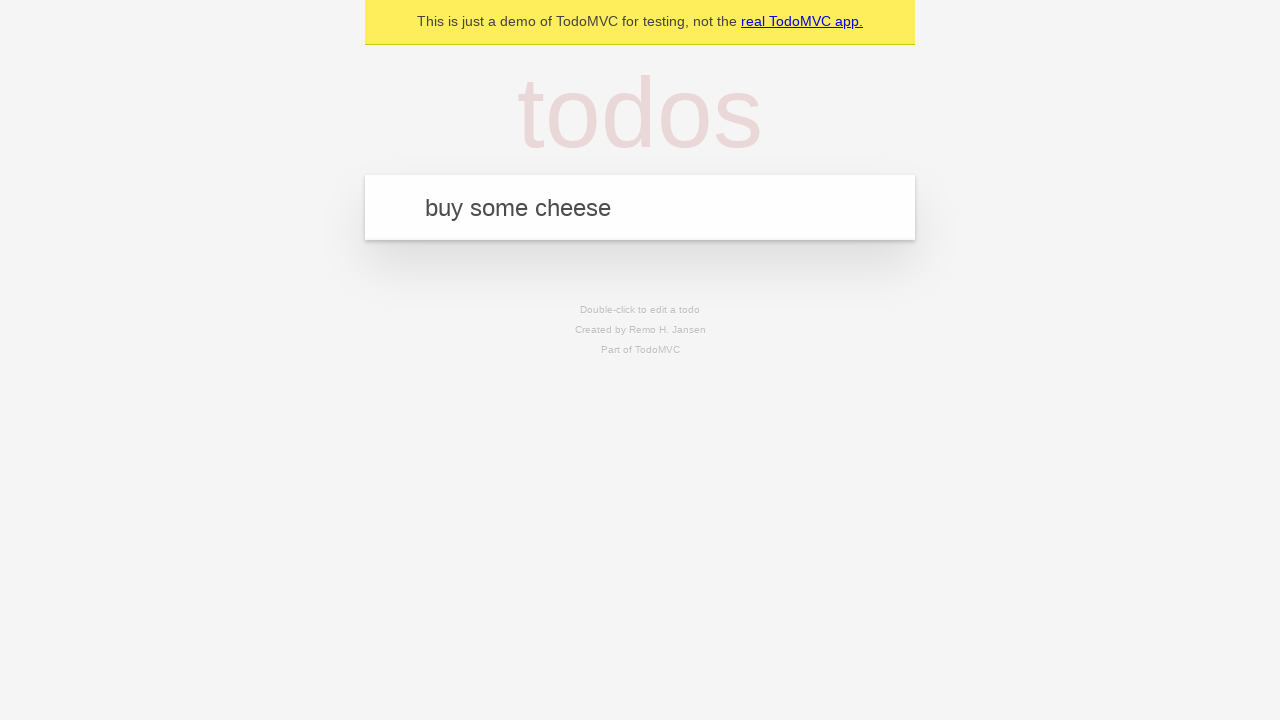

Pressed Enter to add 'buy some cheese' todo on internal:attr=[placeholder="What needs to be done?"i]
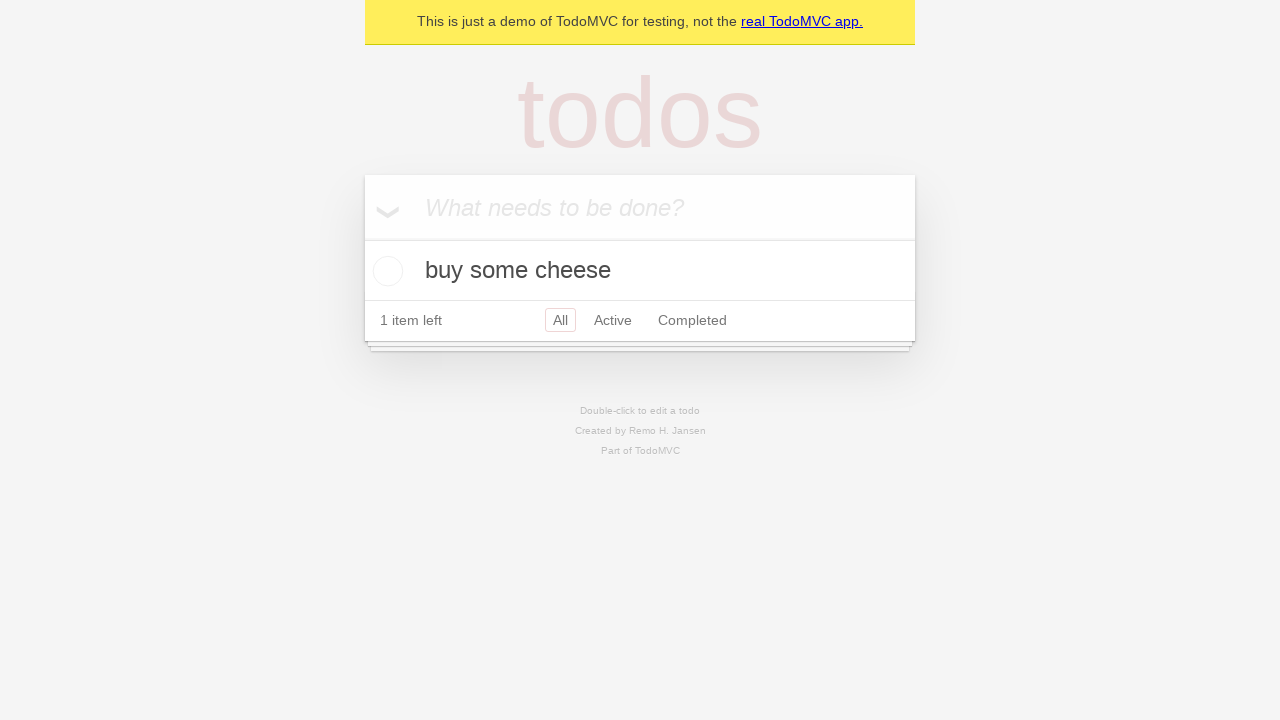

Filled todo input with 'feed the cat' on internal:attr=[placeholder="What needs to be done?"i]
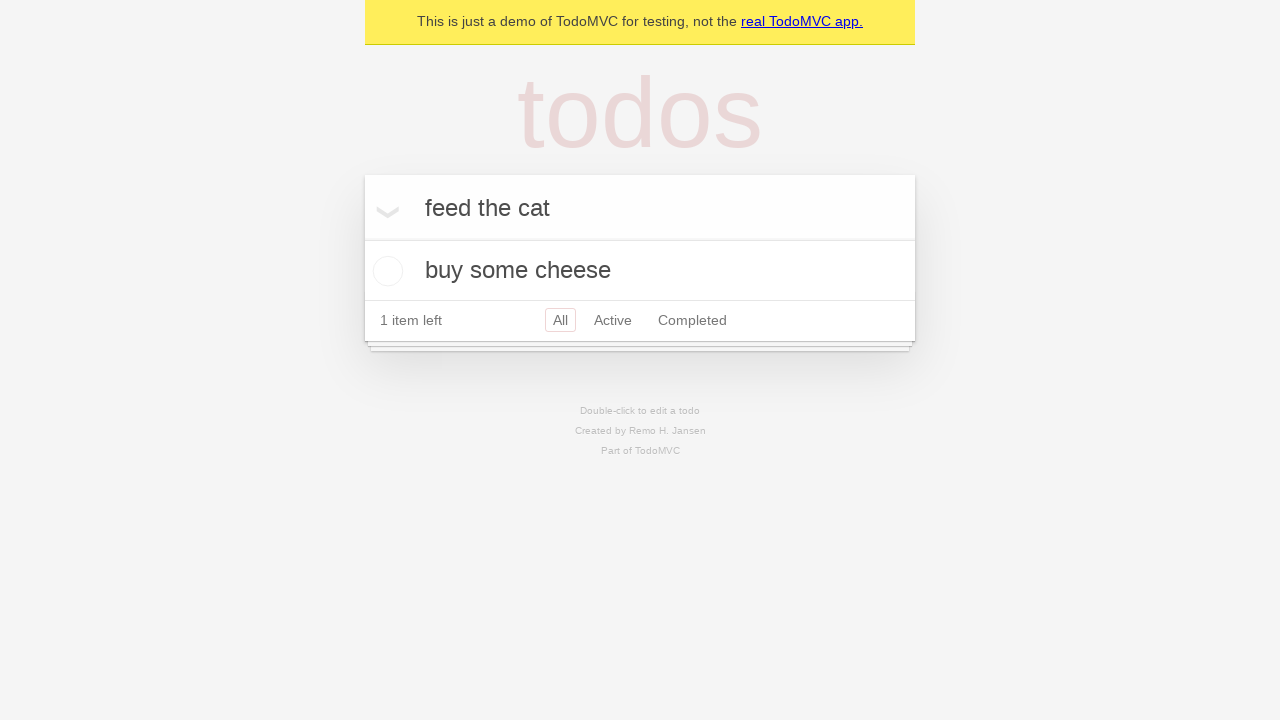

Pressed Enter to add 'feed the cat' todo on internal:attr=[placeholder="What needs to be done?"i]
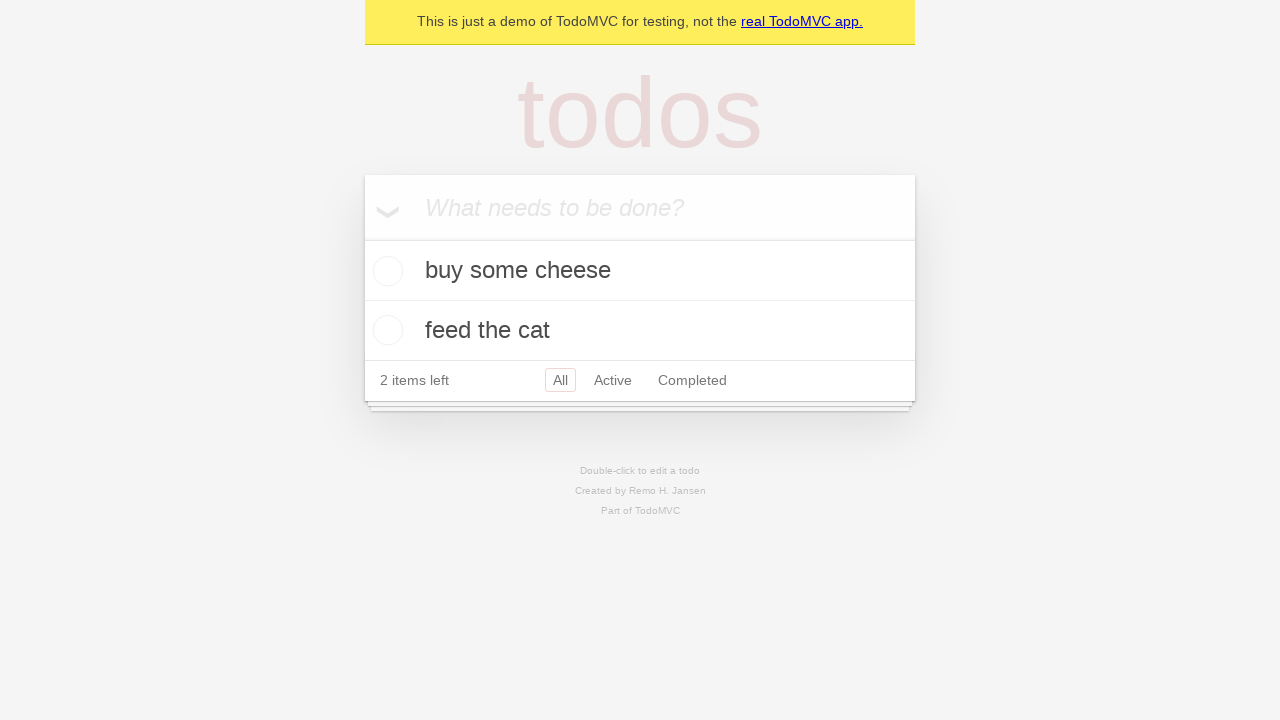

Filled todo input with 'book a doctors appointment' on internal:attr=[placeholder="What needs to be done?"i]
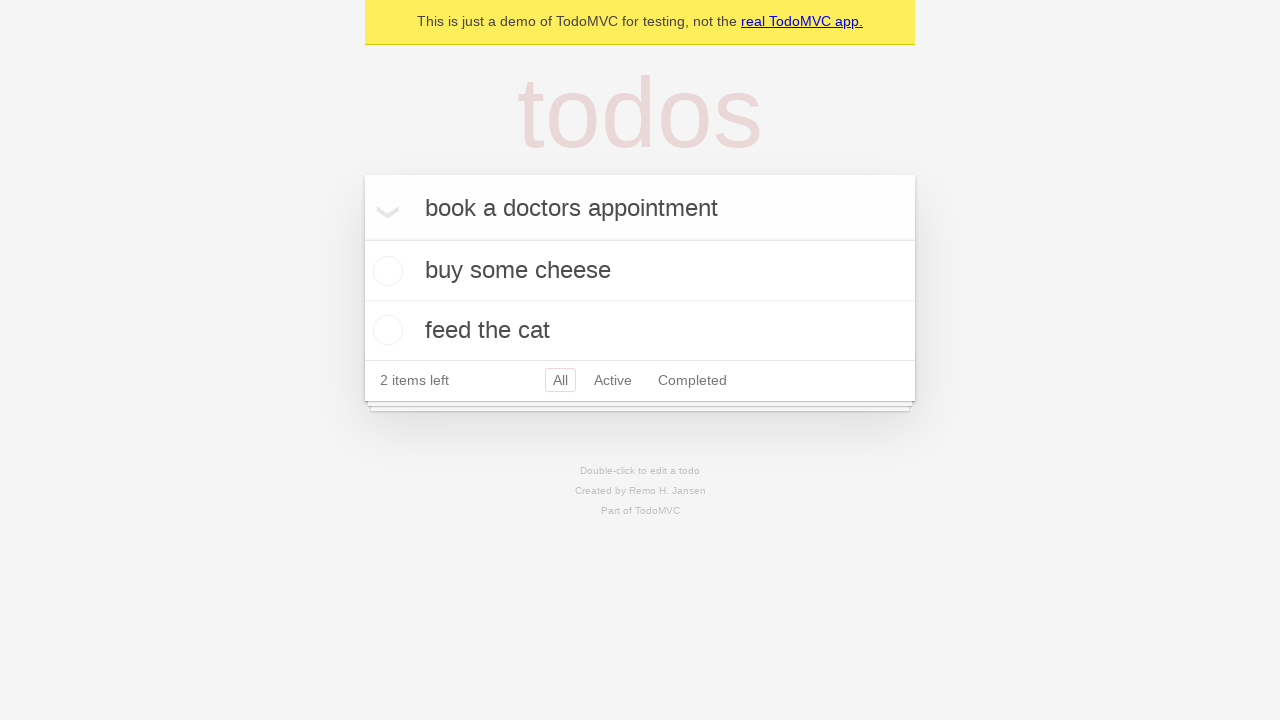

Pressed Enter to add 'book a doctors appointment' todo on internal:attr=[placeholder="What needs to be done?"i]
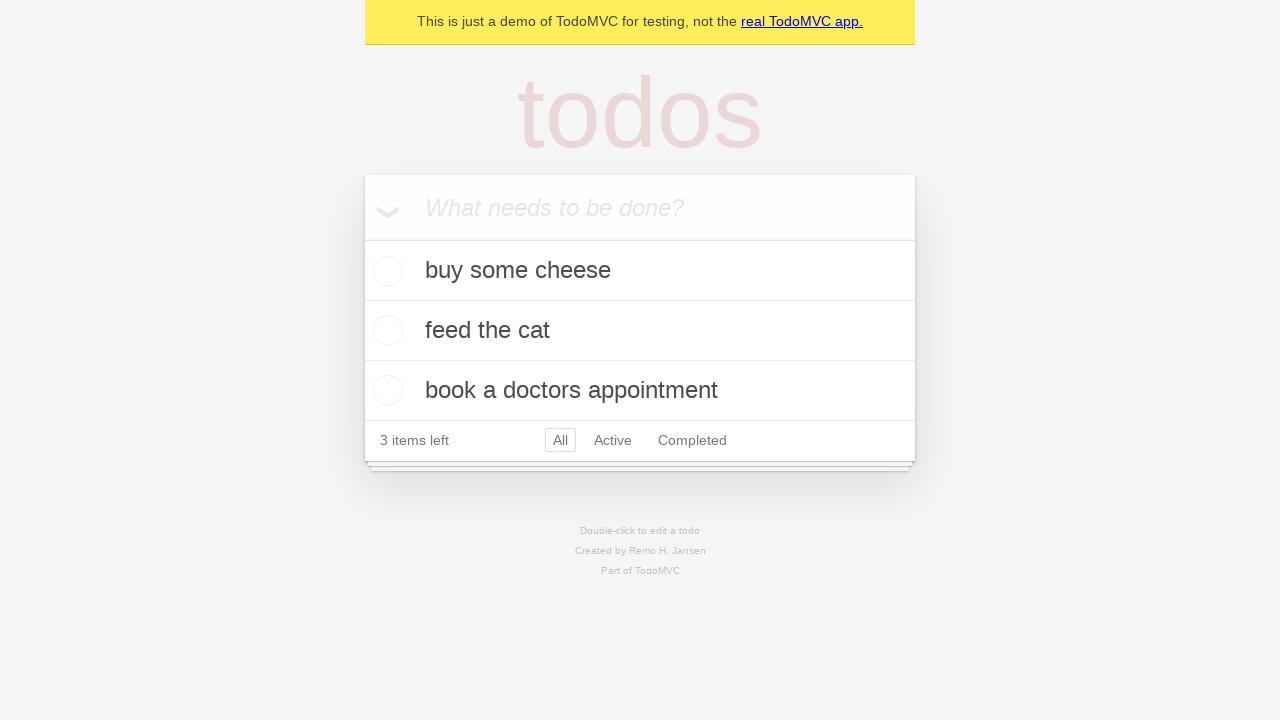

Checked the second todo item 'feed the cat' at (385, 330) on internal:testid=[data-testid="todo-item"s] >> nth=1 >> internal:role=checkbox
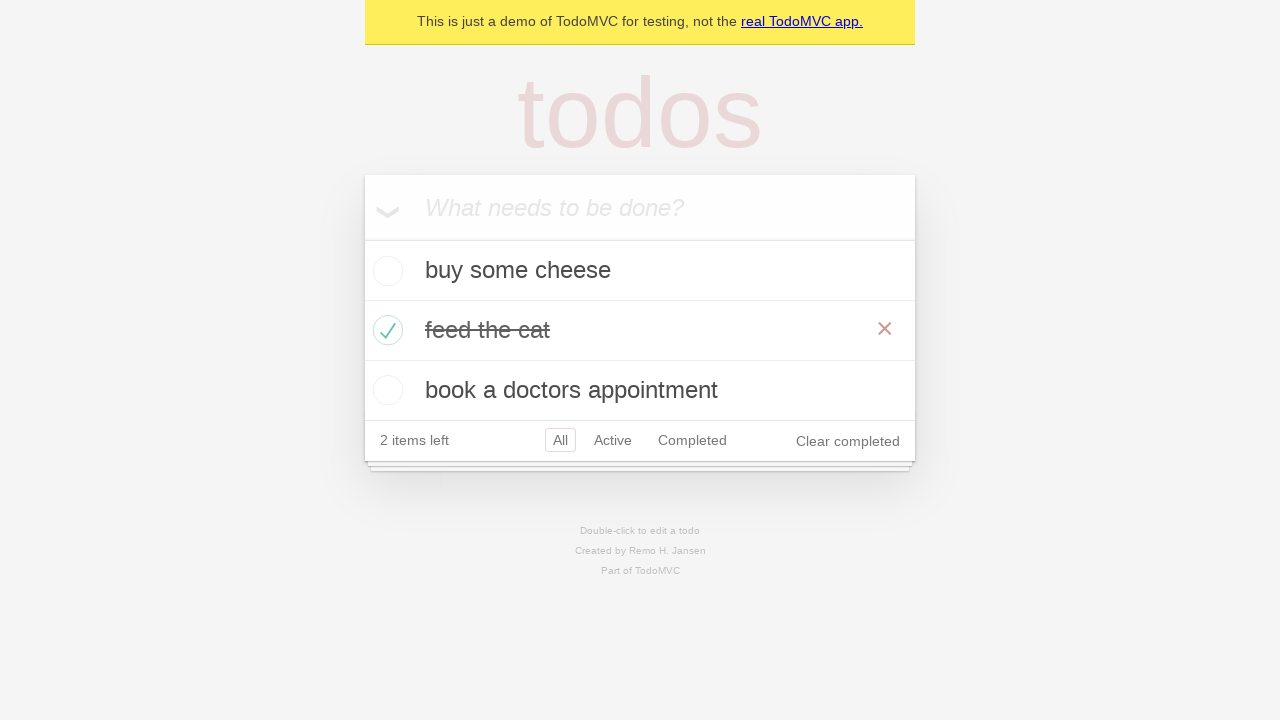

Clicked 'Clear completed' button to remove completed items at (848, 441) on internal:role=button[name="Clear completed"i]
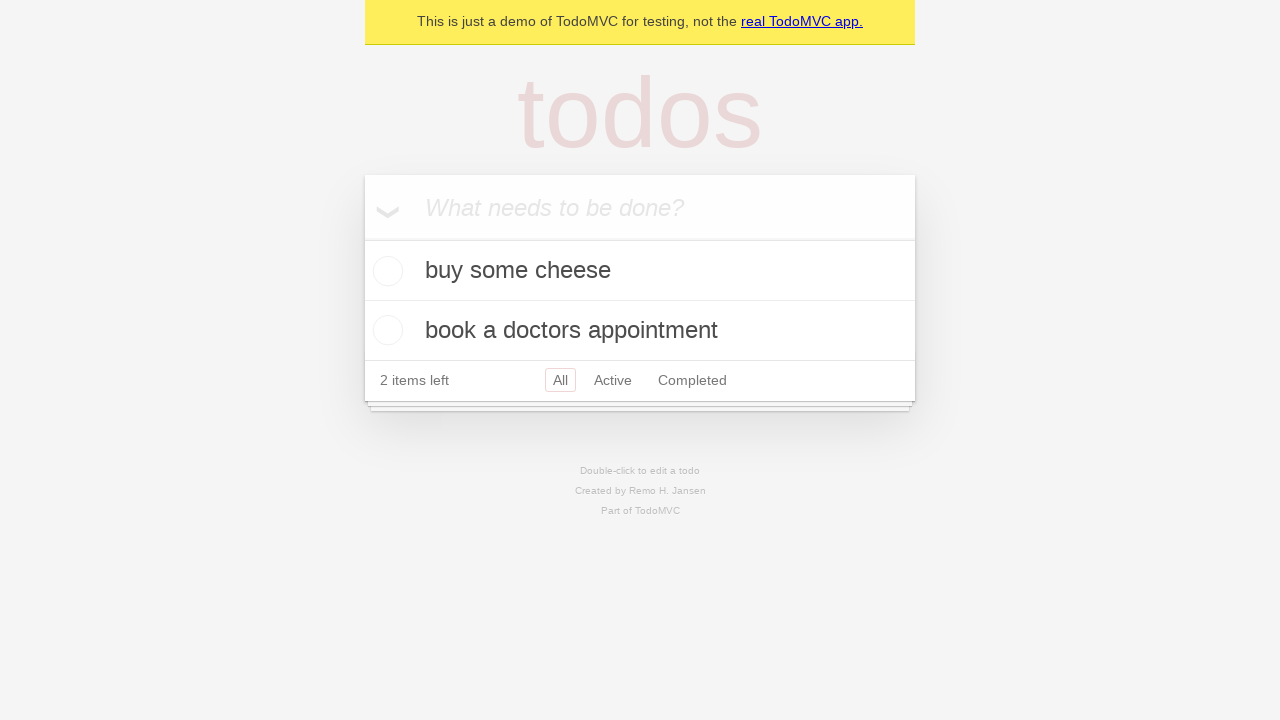

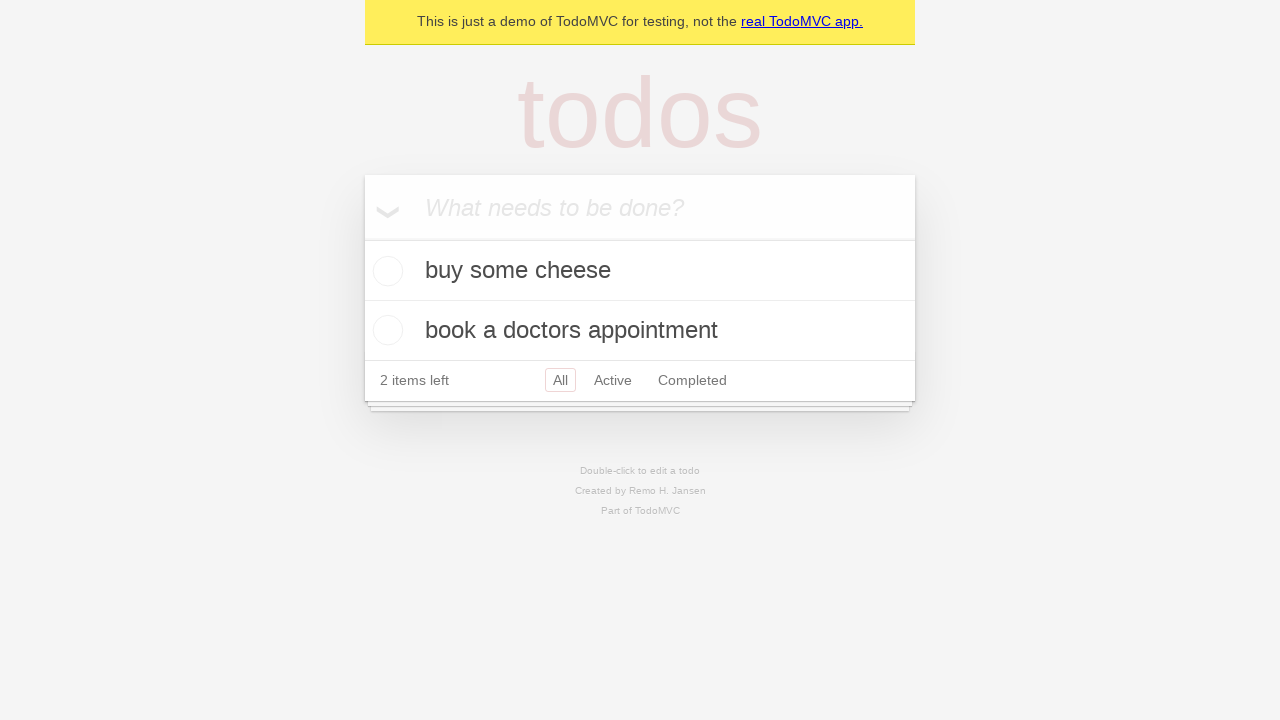